Tests calculator subtraction by entering 3.5 and 1.2, selecting subtract operation, and verifying the result is 2.3

Starting URL: https://calculatorhtml.onrender.com/

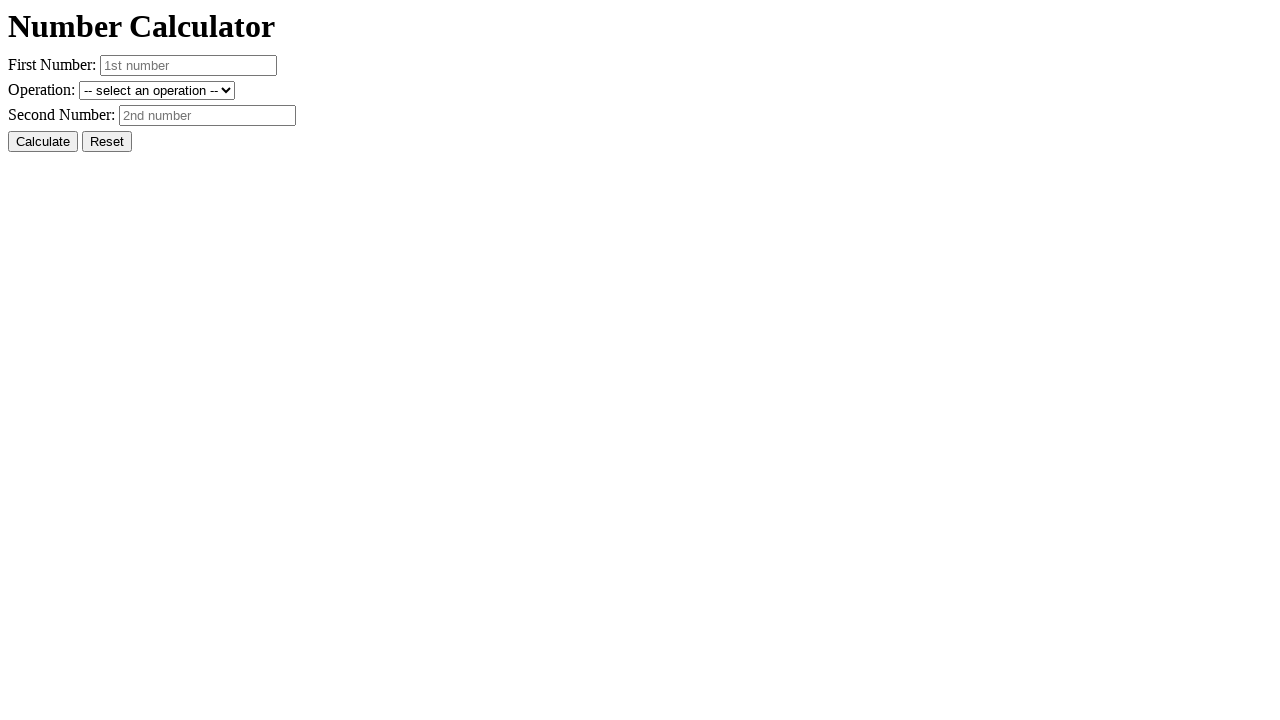

Clicked reset button to clear any previous state at (107, 142) on #resetButton
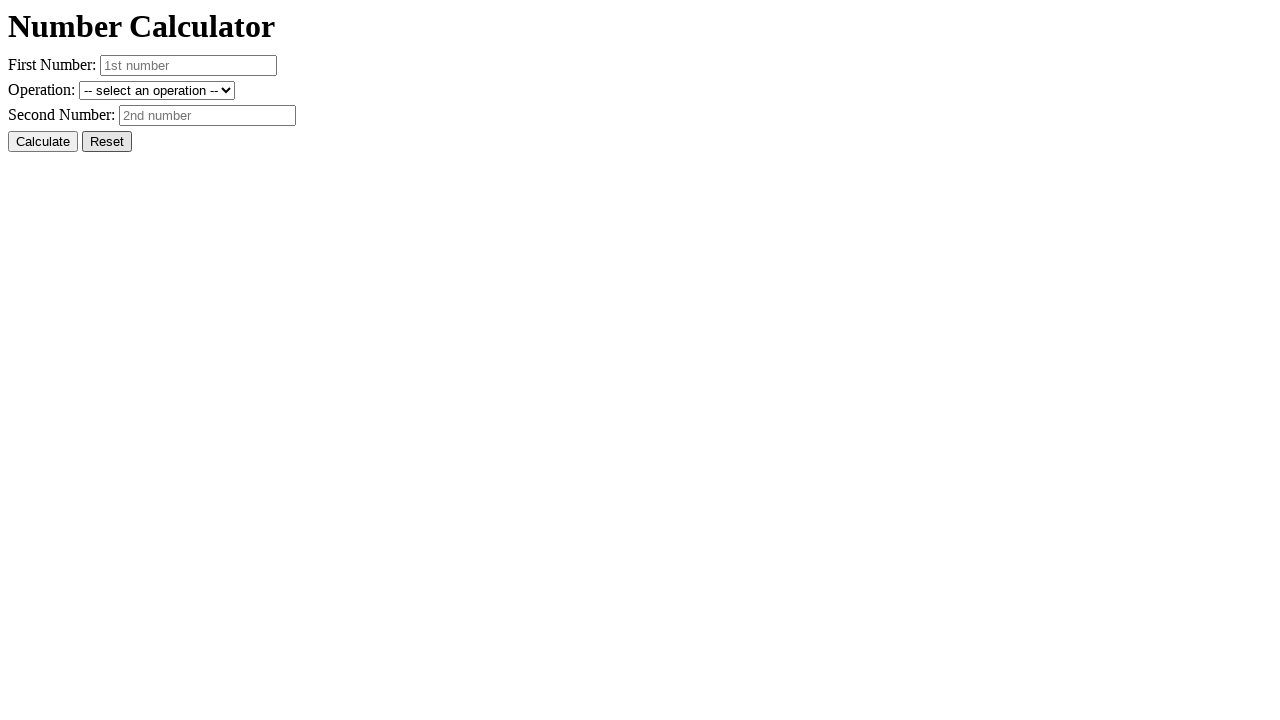

Entered first number 3.5 on #number1
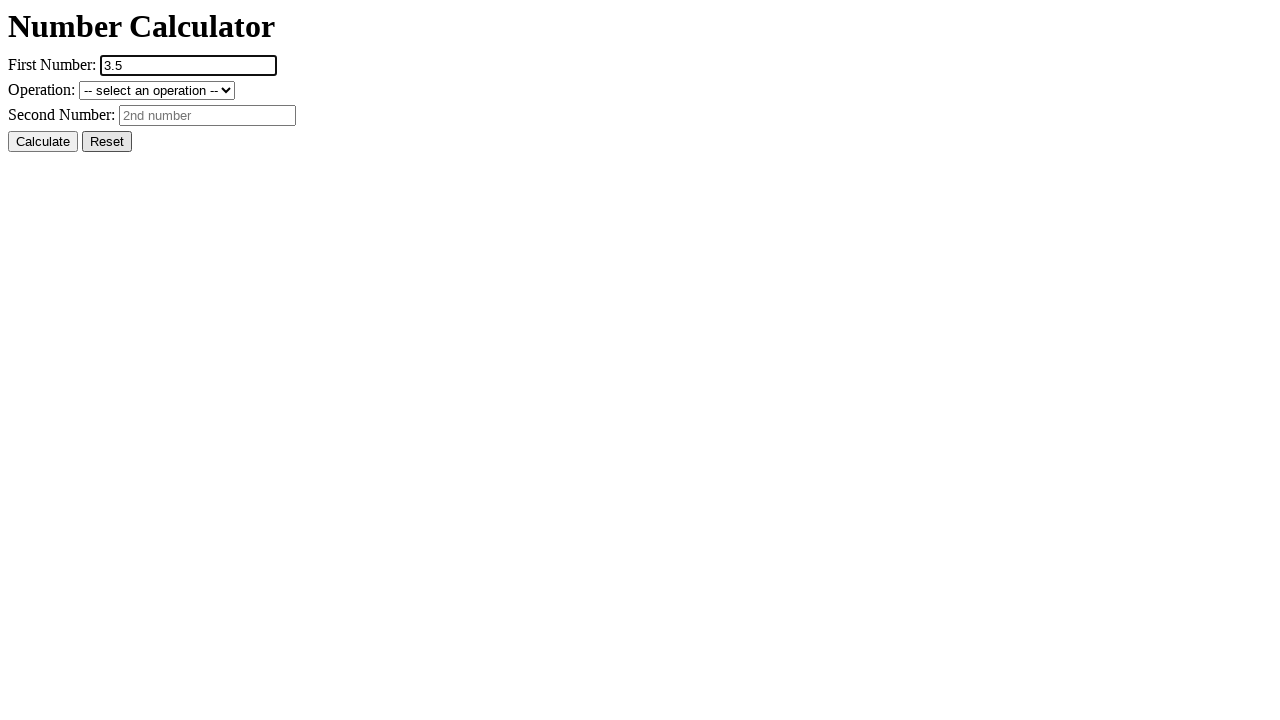

Entered second number 1.2 on #number2
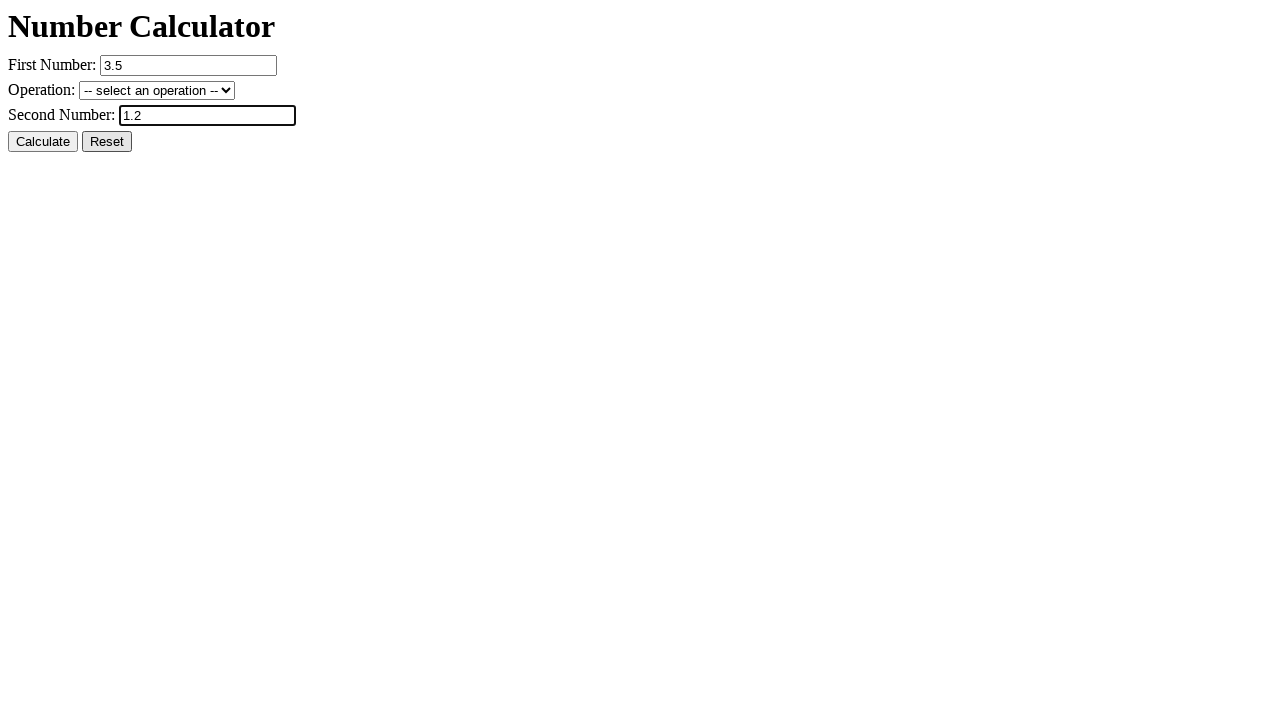

Selected subtraction operation on #operation
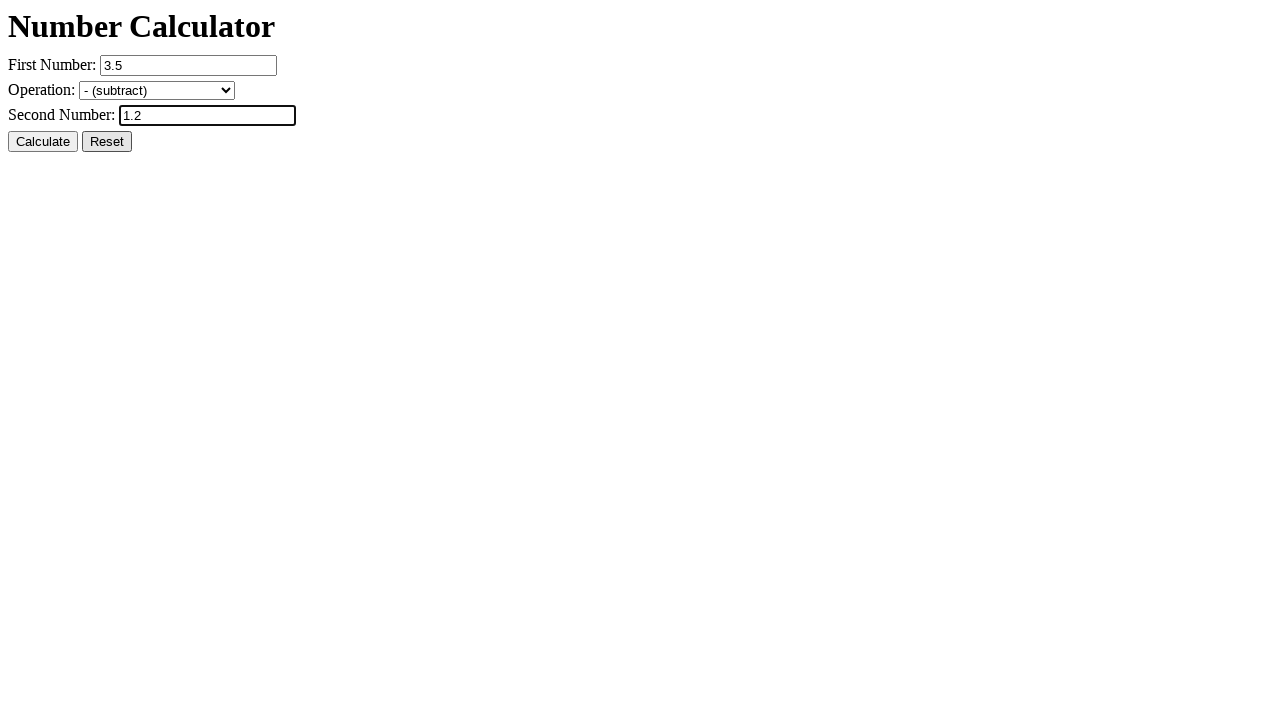

Clicked calculate button to perform subtraction at (43, 142) on #calcButton
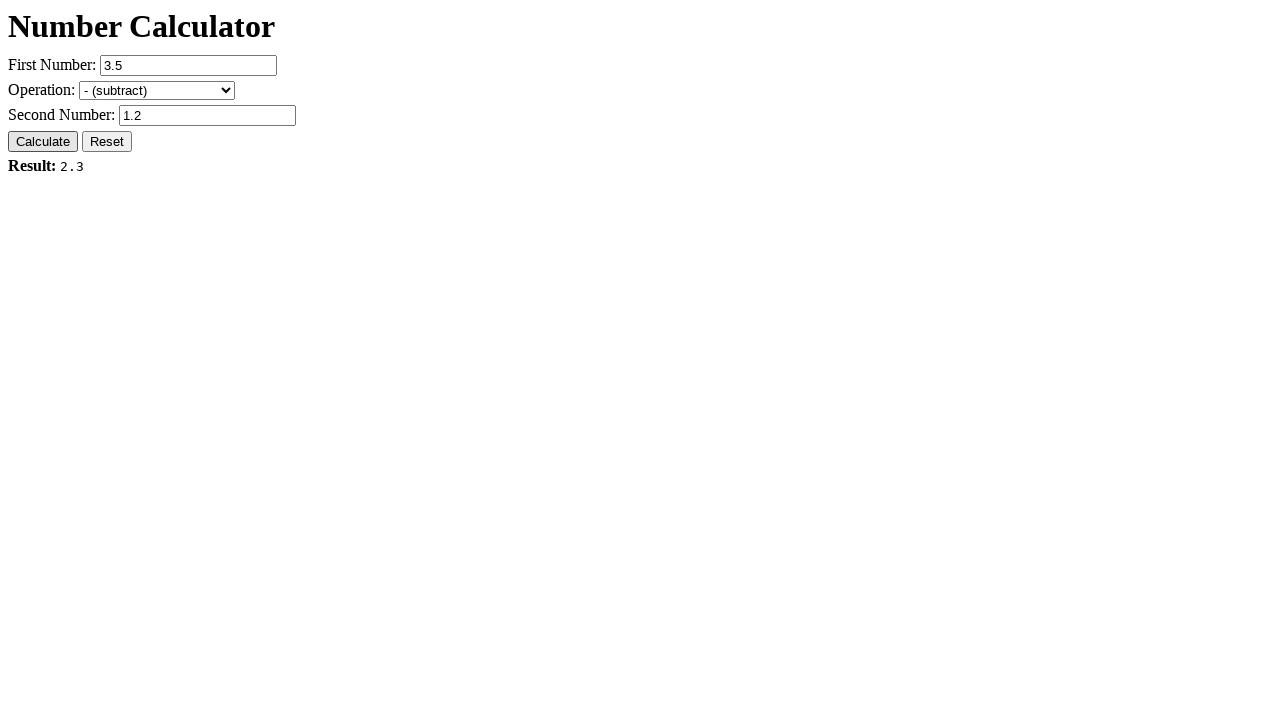

Result element is displayed, showing calculated value of 2.3
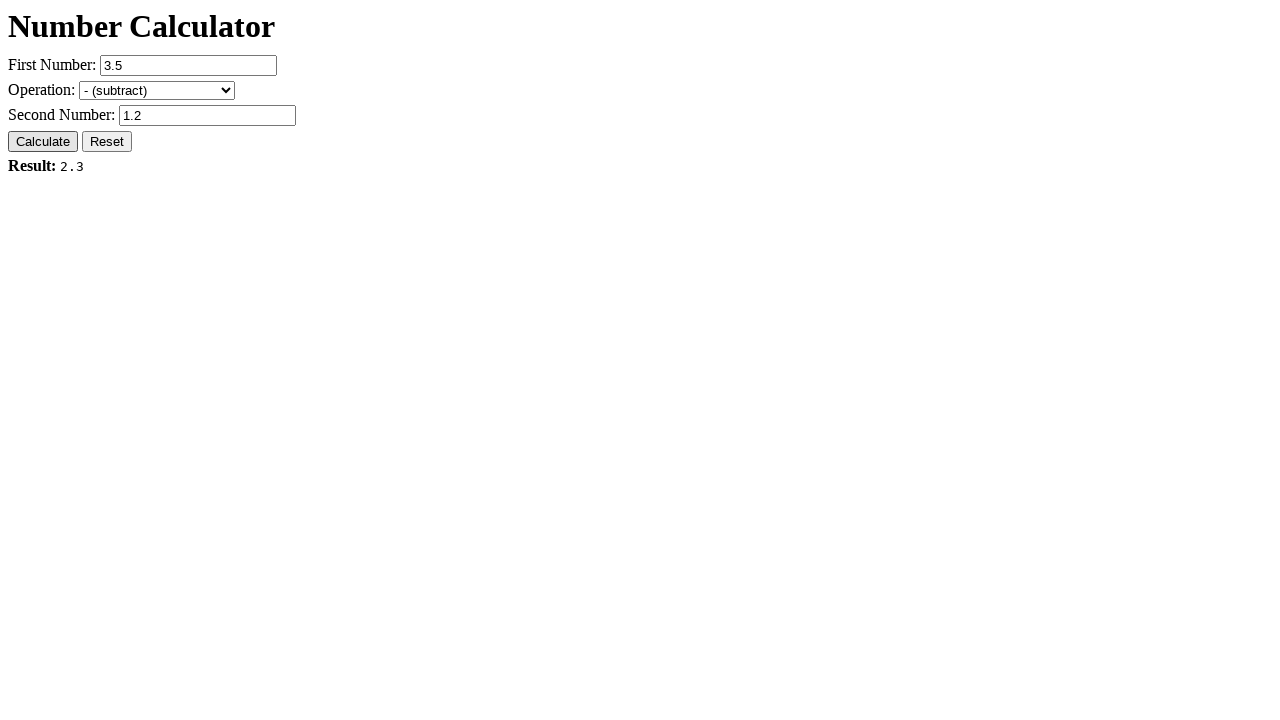

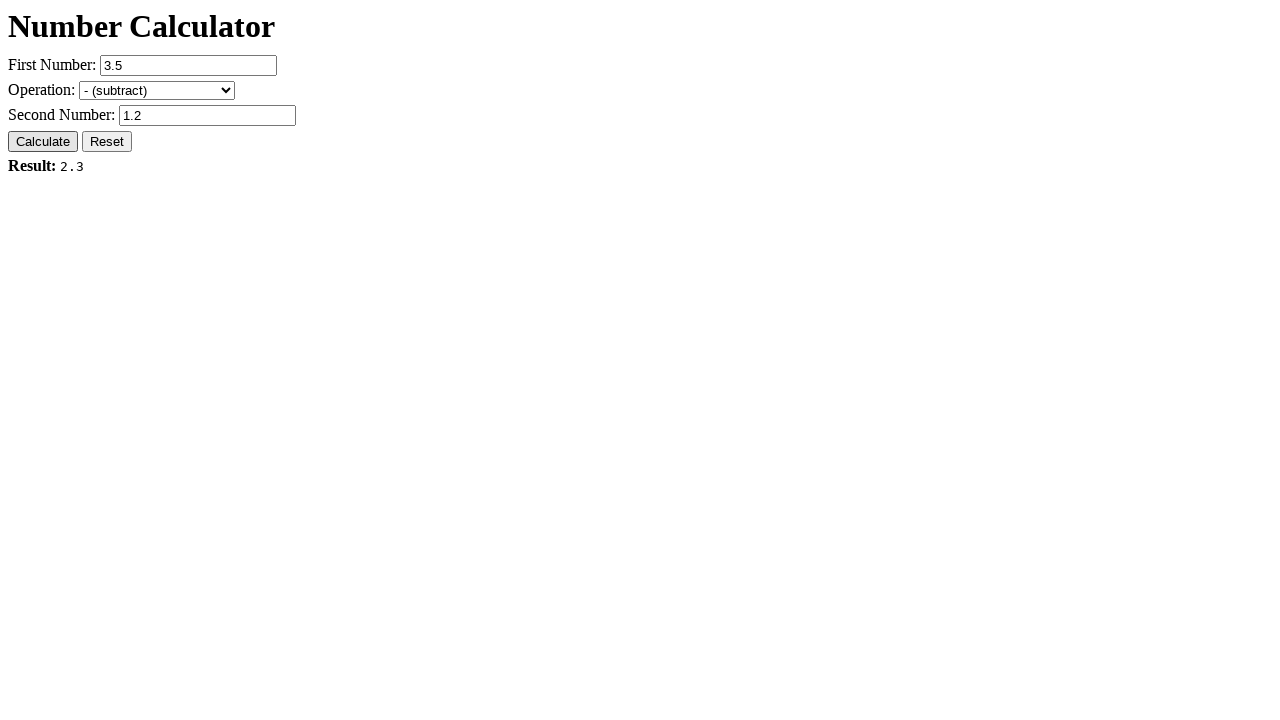